Tests drag and drop functionality within an iframe by dragging an element from source to destination on the jQuery UI demo page

Starting URL: https://jqueryui.com/droppable/

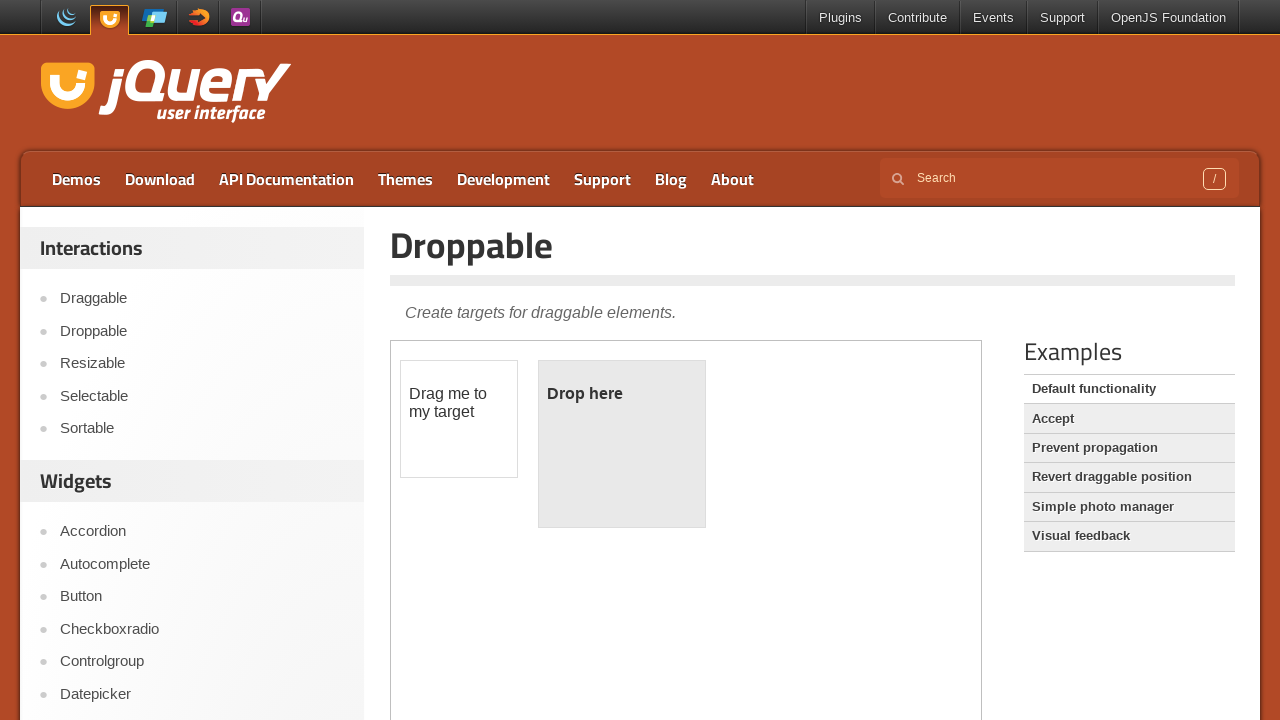

Located the iframe containing the drag and drop demo
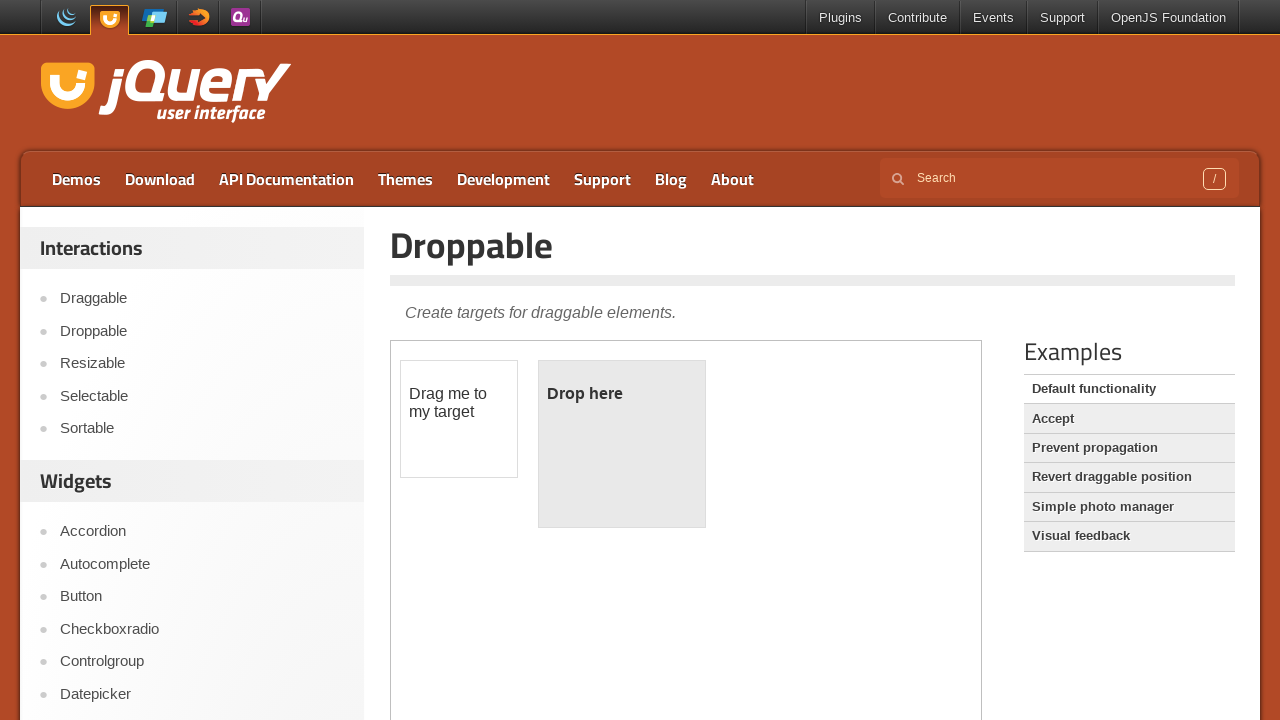

Clicked on the draggable element at (459, 419) on iframe >> nth=0 >> internal:control=enter-frame >> #draggable
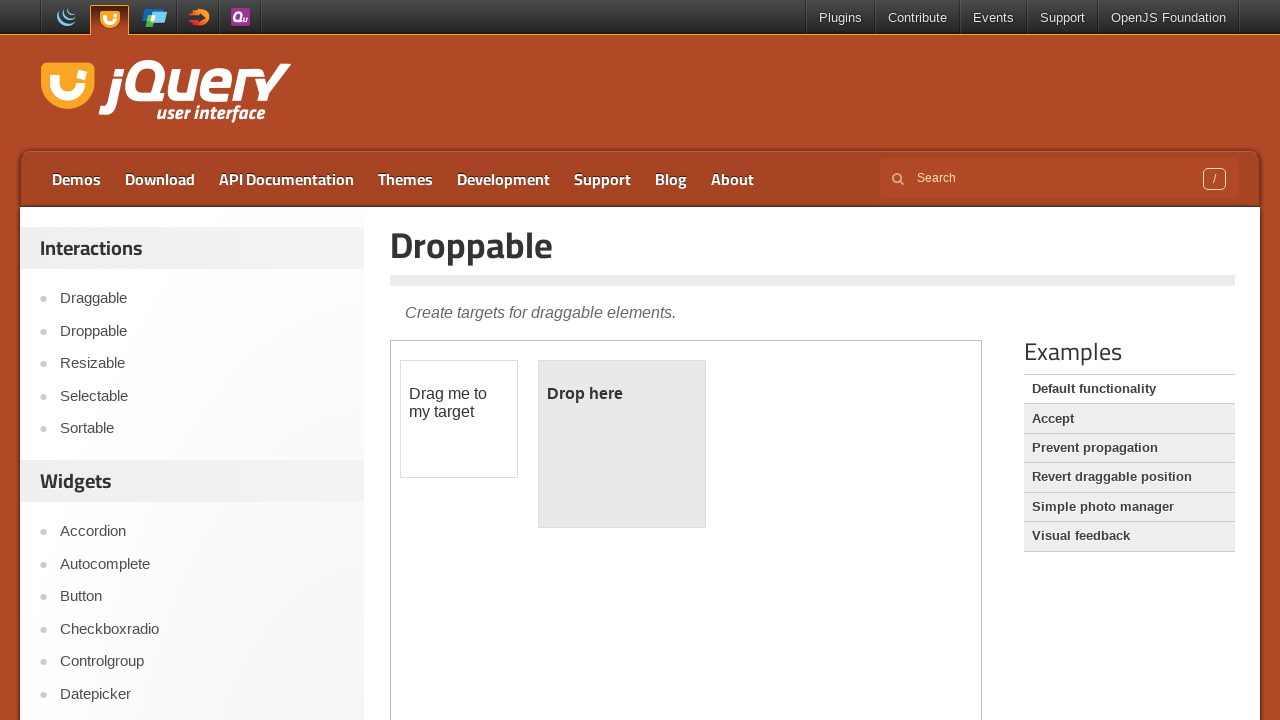

Located the draggable source element
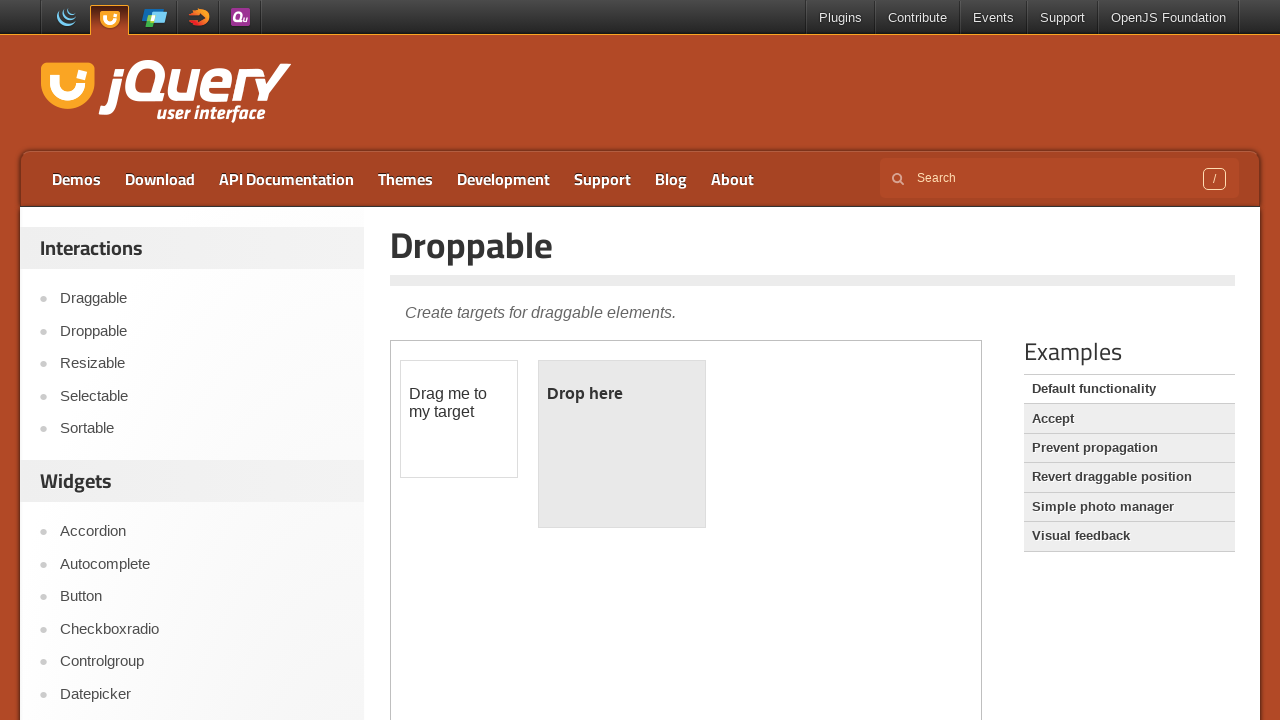

Located the droppable destination element
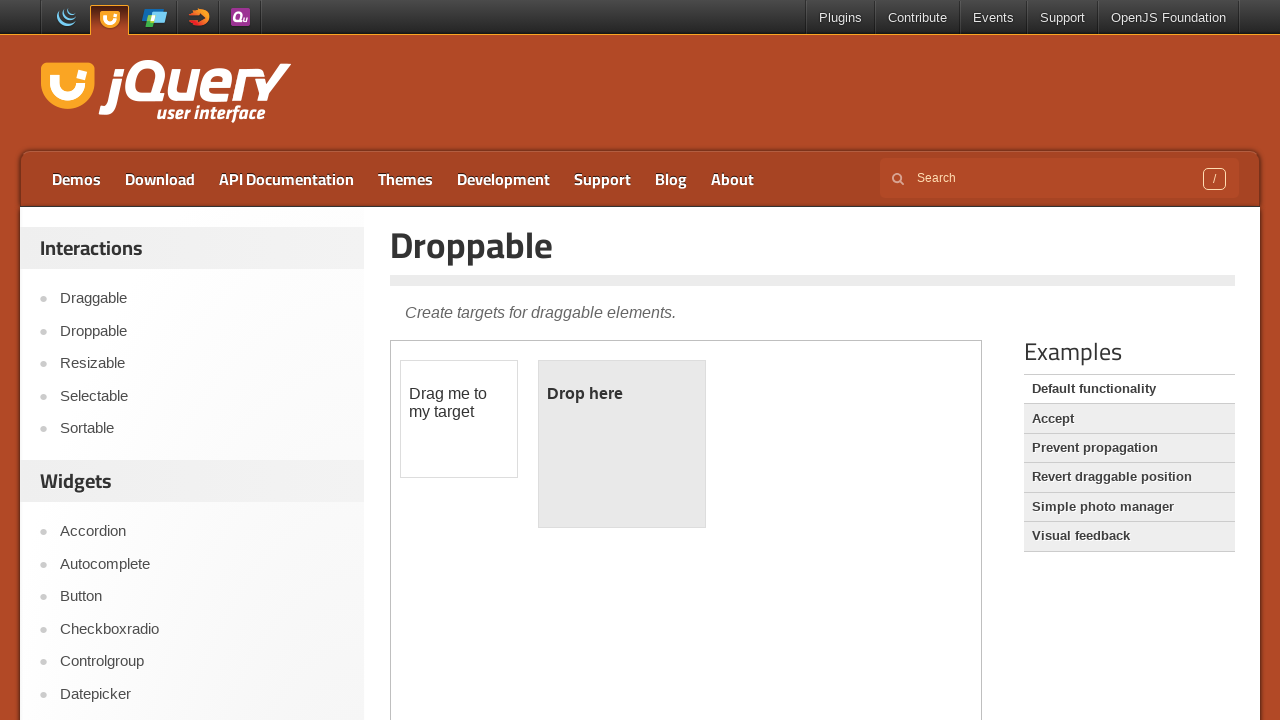

Dragged the element from source to destination within the iframe at (622, 444)
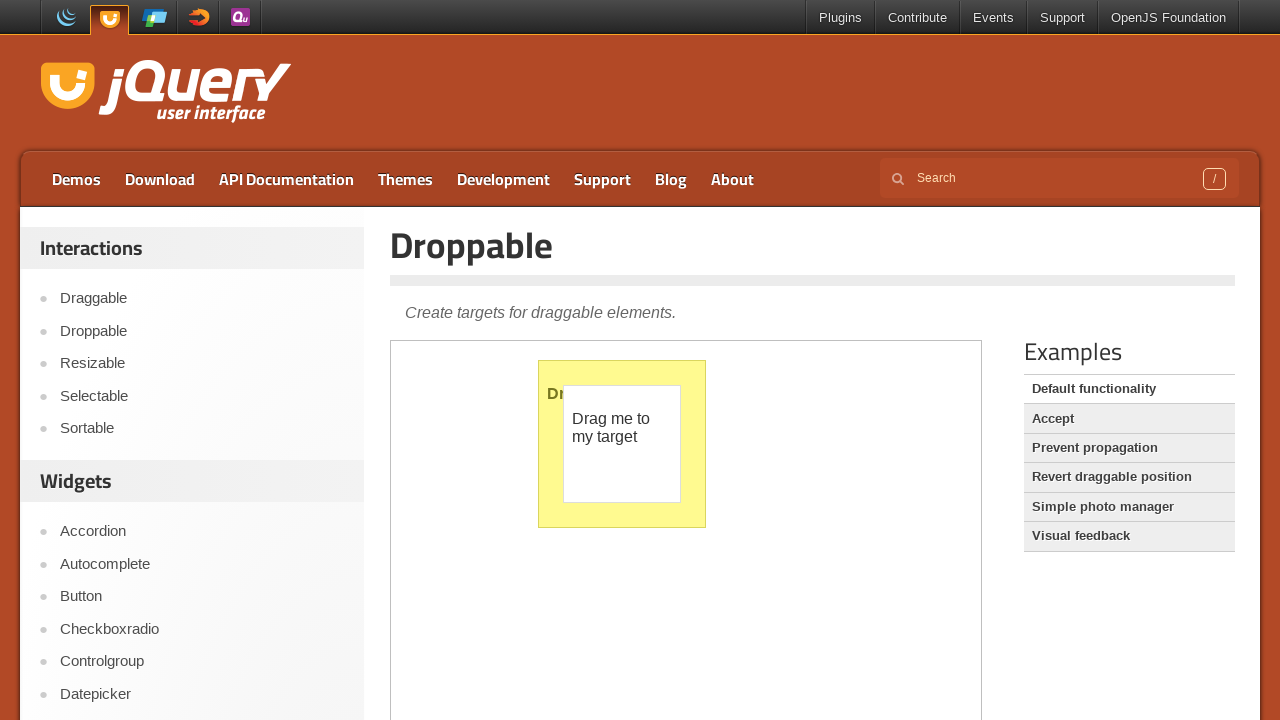

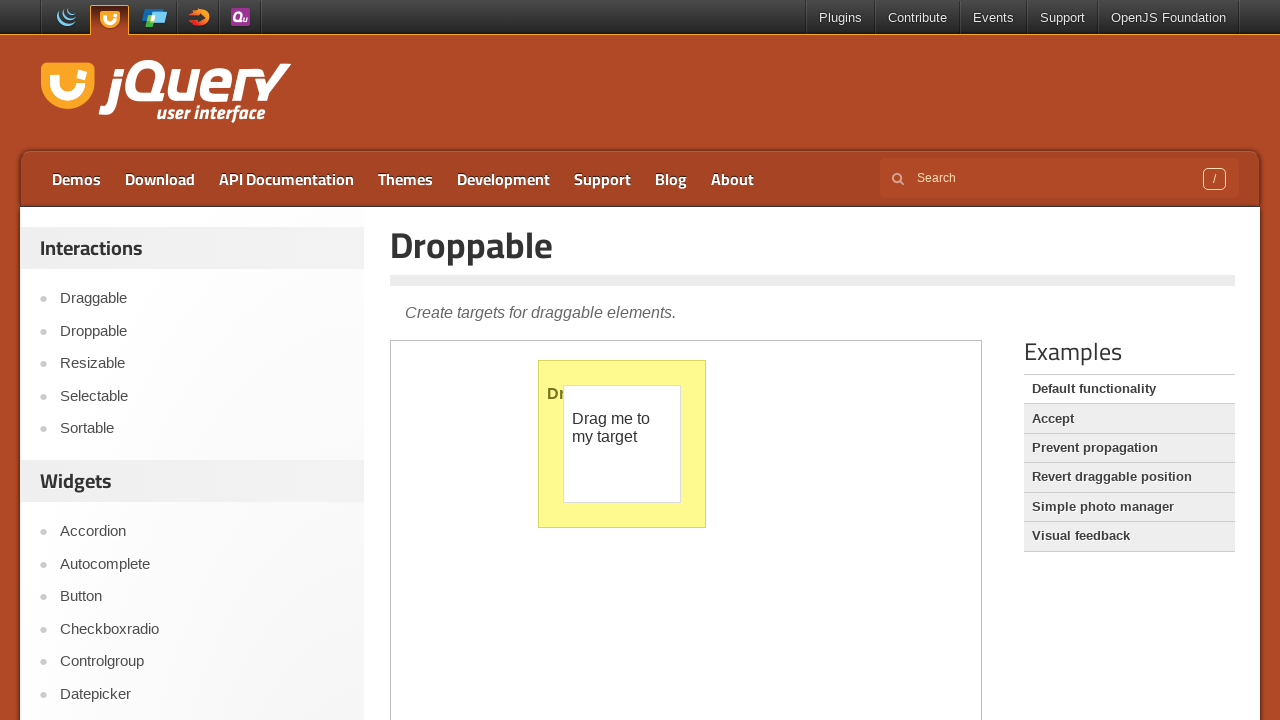